Tests adding five elements and then removing all five by clicking each Delete button

Starting URL: https://the-internet.herokuapp.com/add_remove_elements/

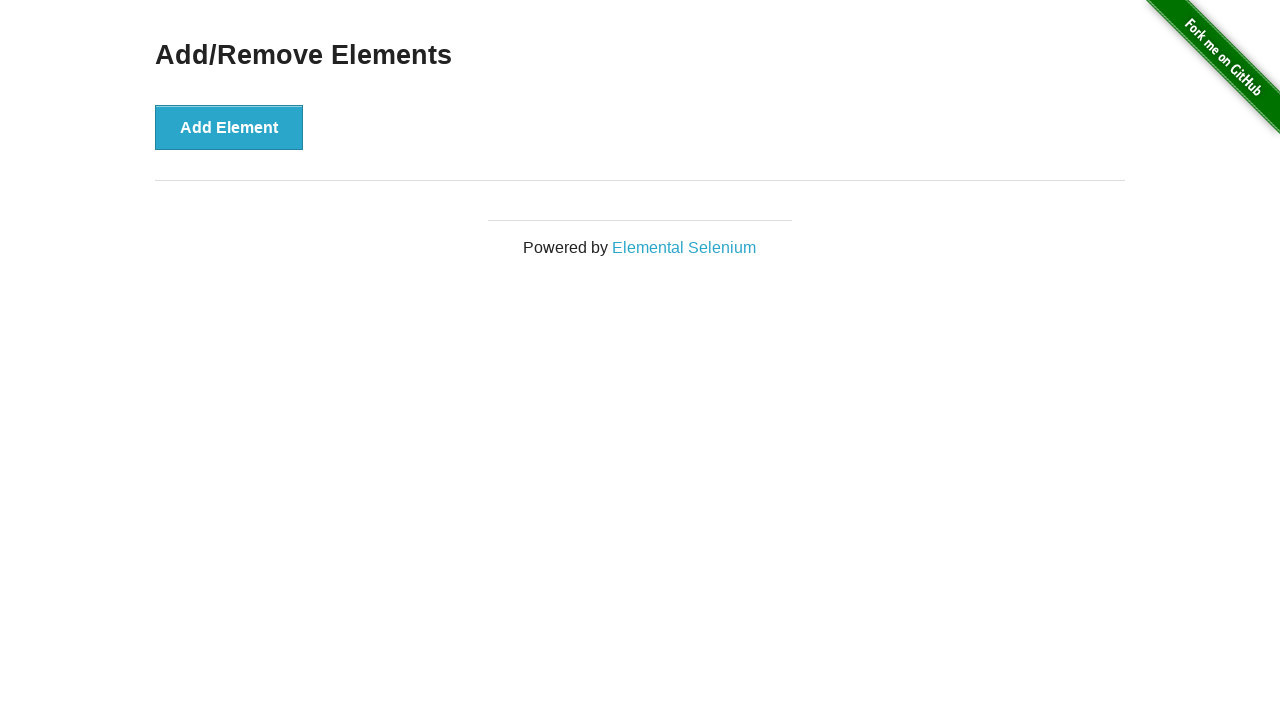

Clicked Add Element button (iteration 1) at (229, 127) on button[onclick='addElement()']
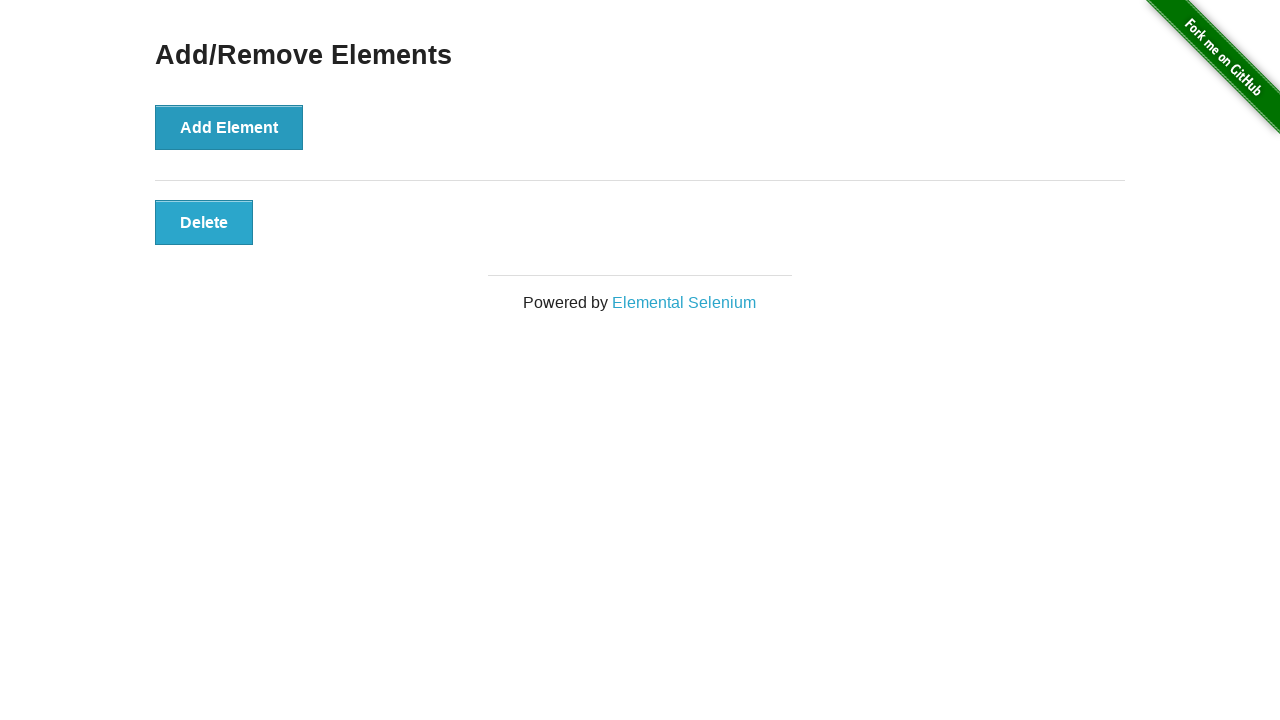

Clicked Add Element button (iteration 2) at (229, 127) on button[onclick='addElement()']
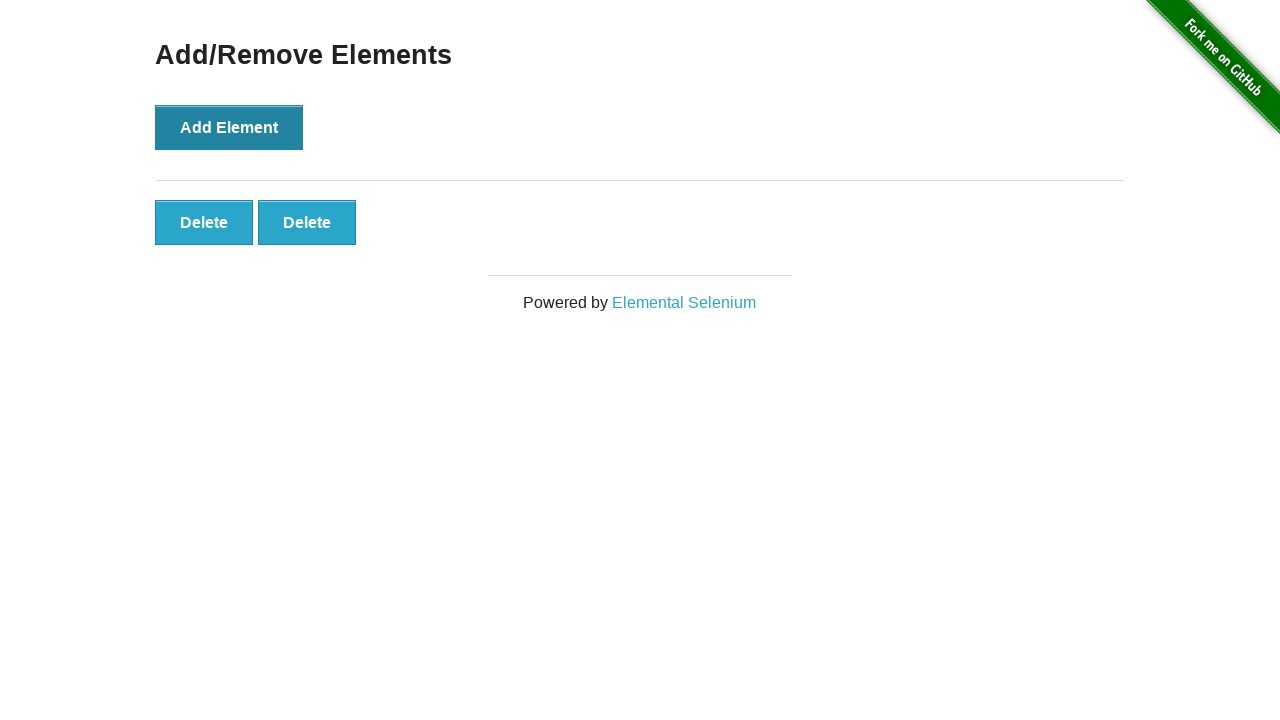

Clicked Add Element button (iteration 3) at (229, 127) on button[onclick='addElement()']
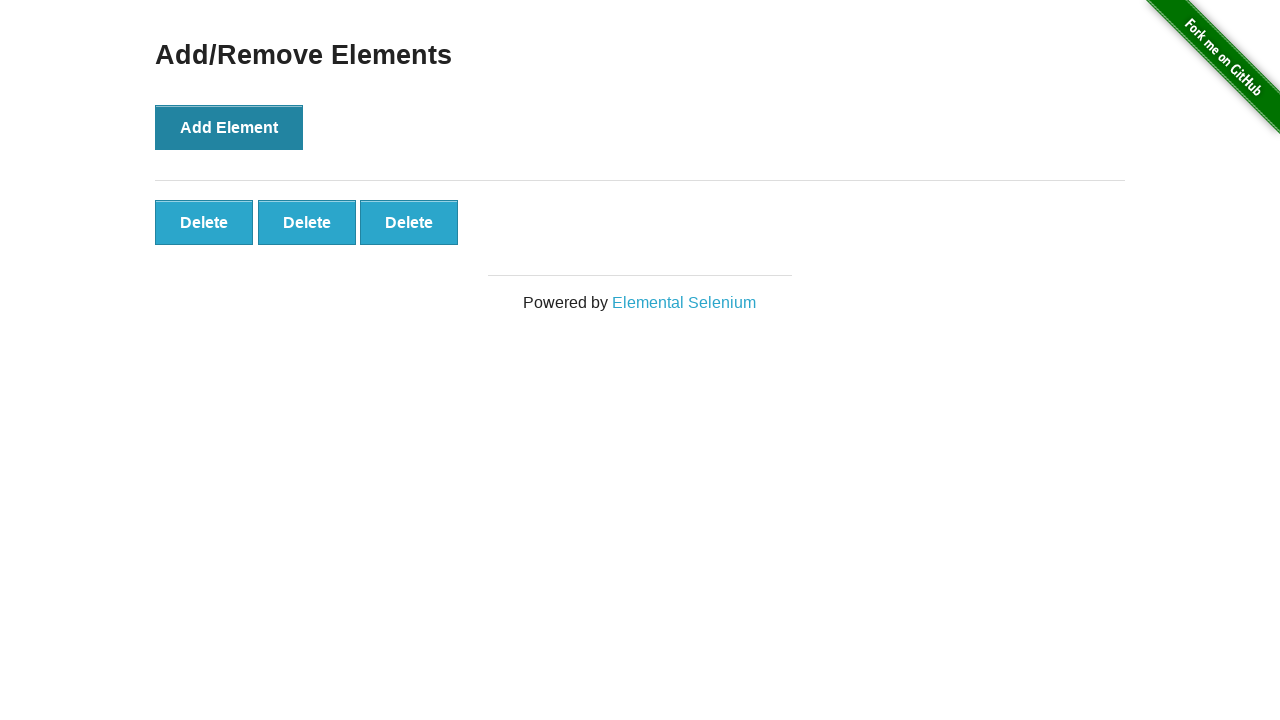

Clicked Add Element button (iteration 4) at (229, 127) on button[onclick='addElement()']
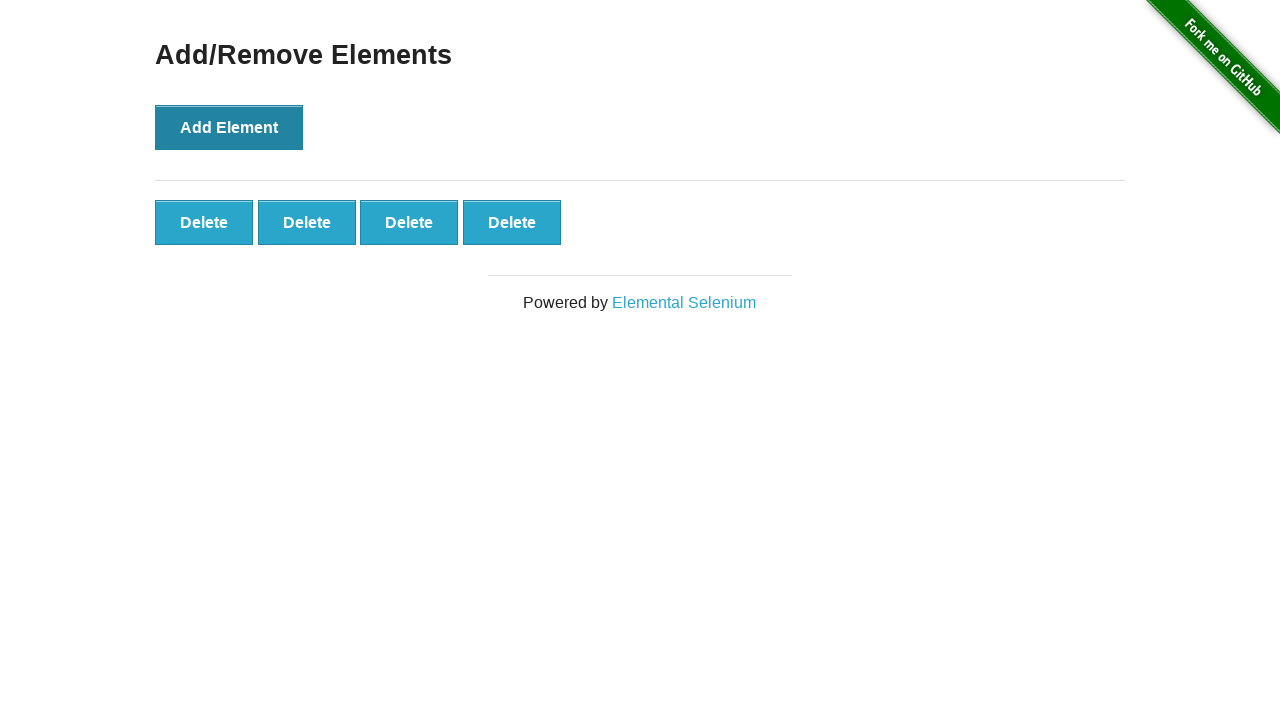

Clicked Add Element button (iteration 5) at (229, 127) on button[onclick='addElement()']
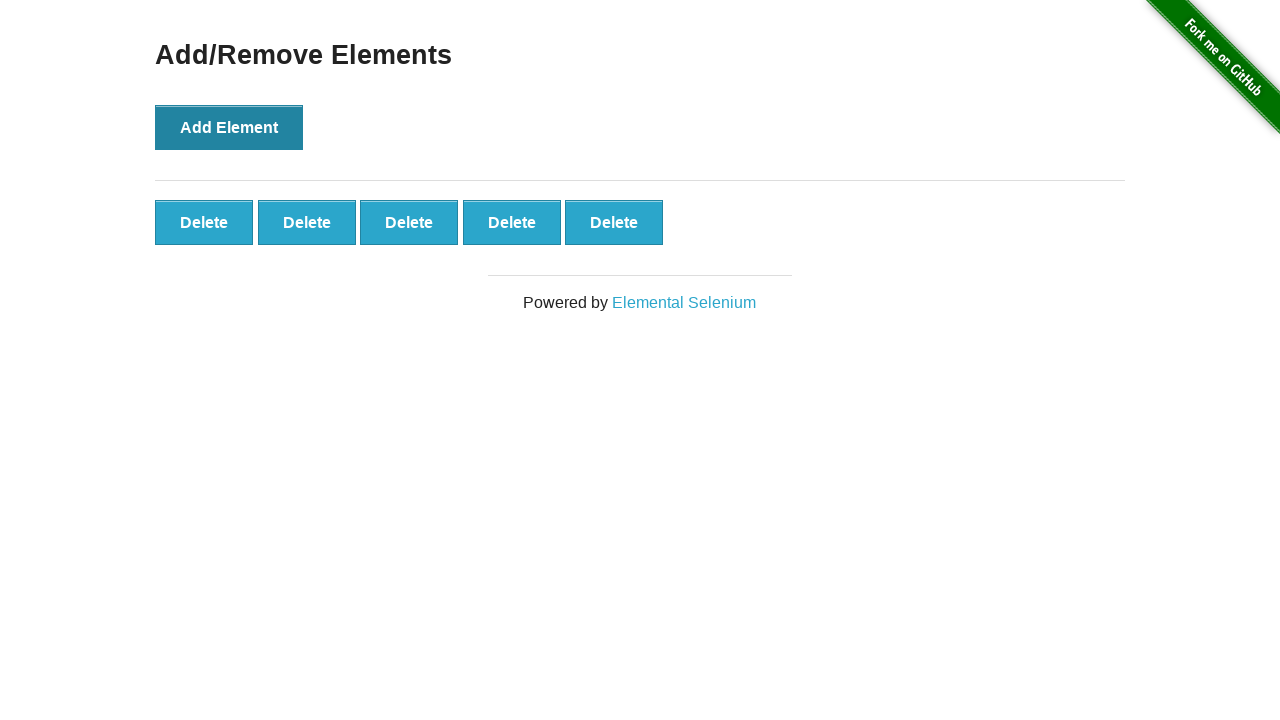

Waited for delete buttons to appear
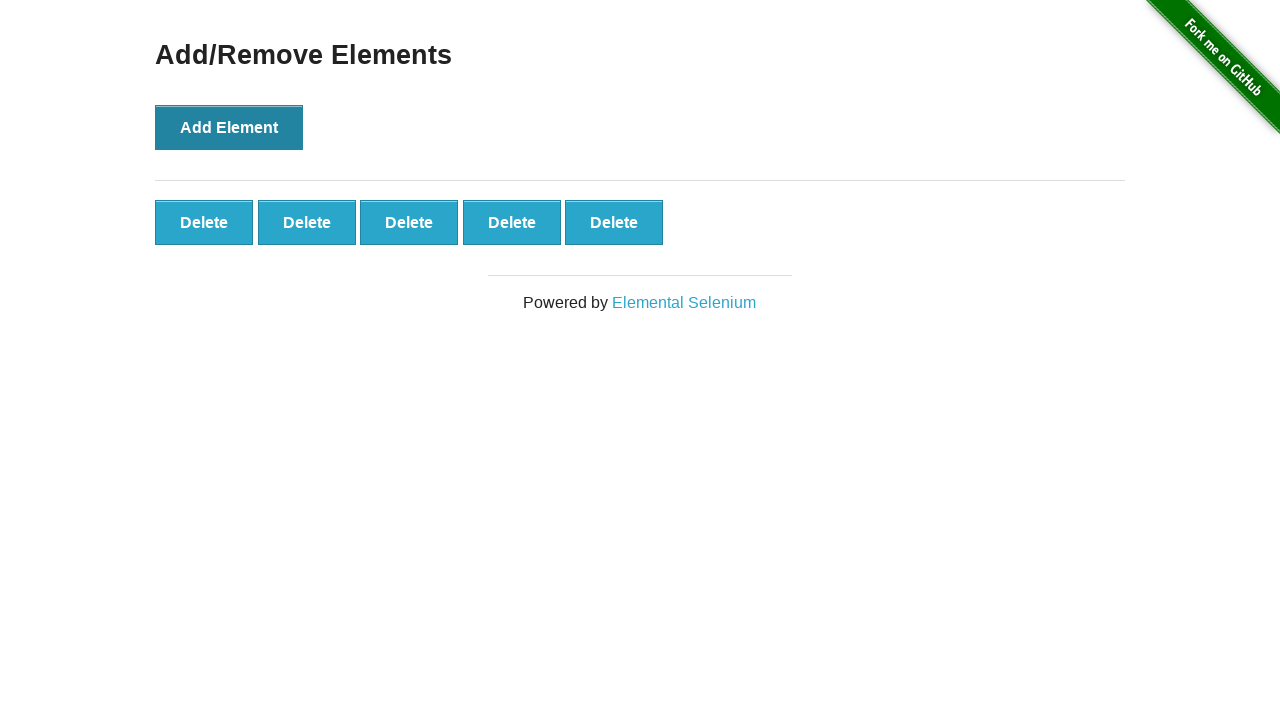

Verified that exactly 5 delete buttons are present
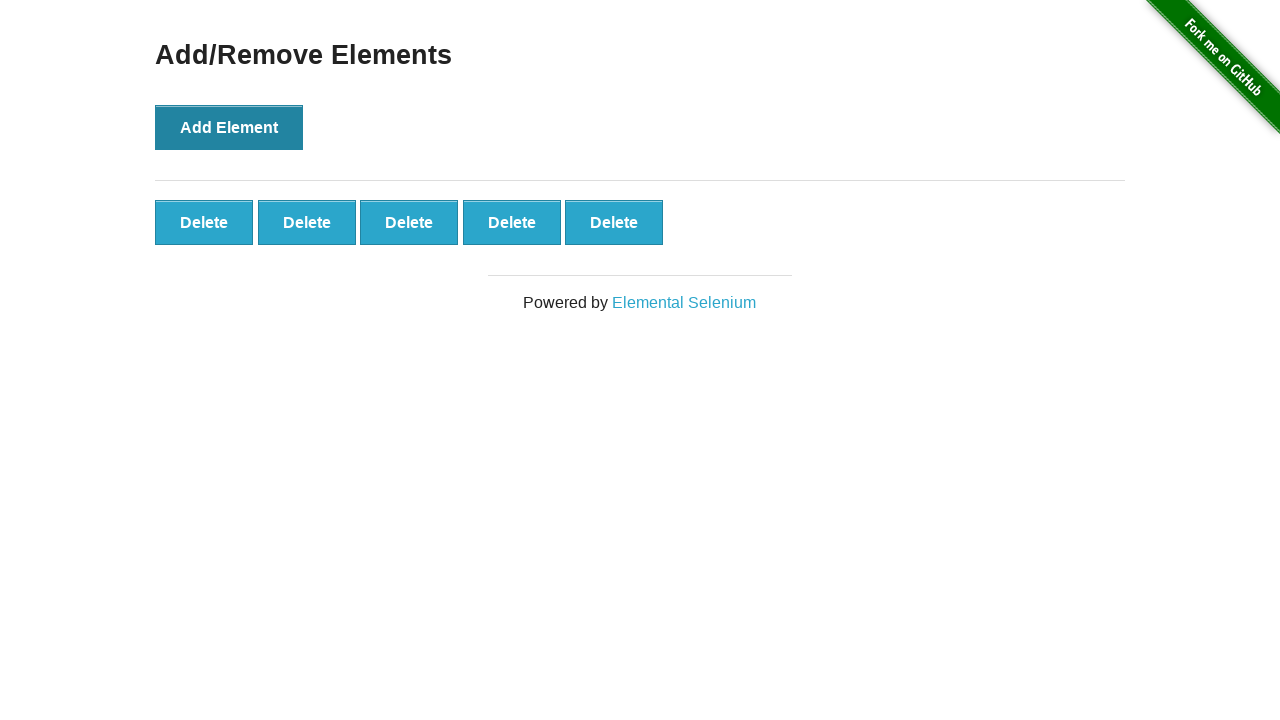

Clicked Delete button to remove element (iteration 1) at (204, 222) on #elements .added-manually
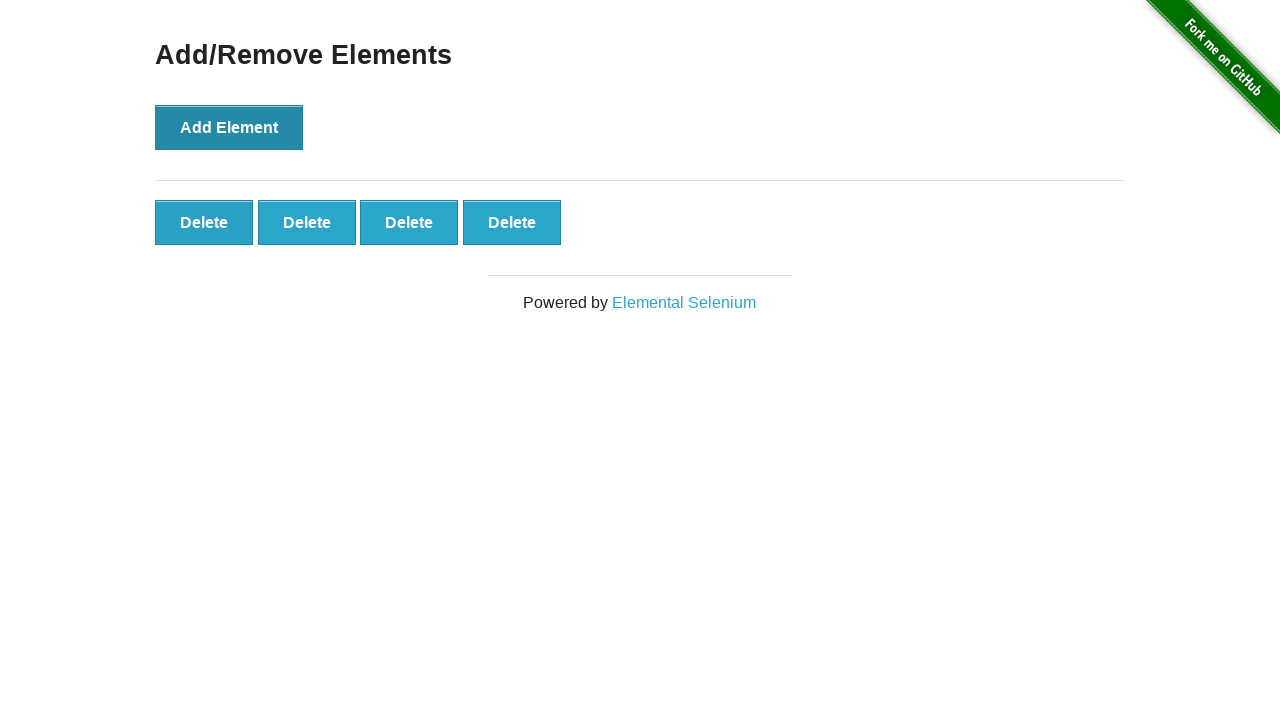

Clicked Delete button to remove element (iteration 2) at (204, 222) on #elements .added-manually
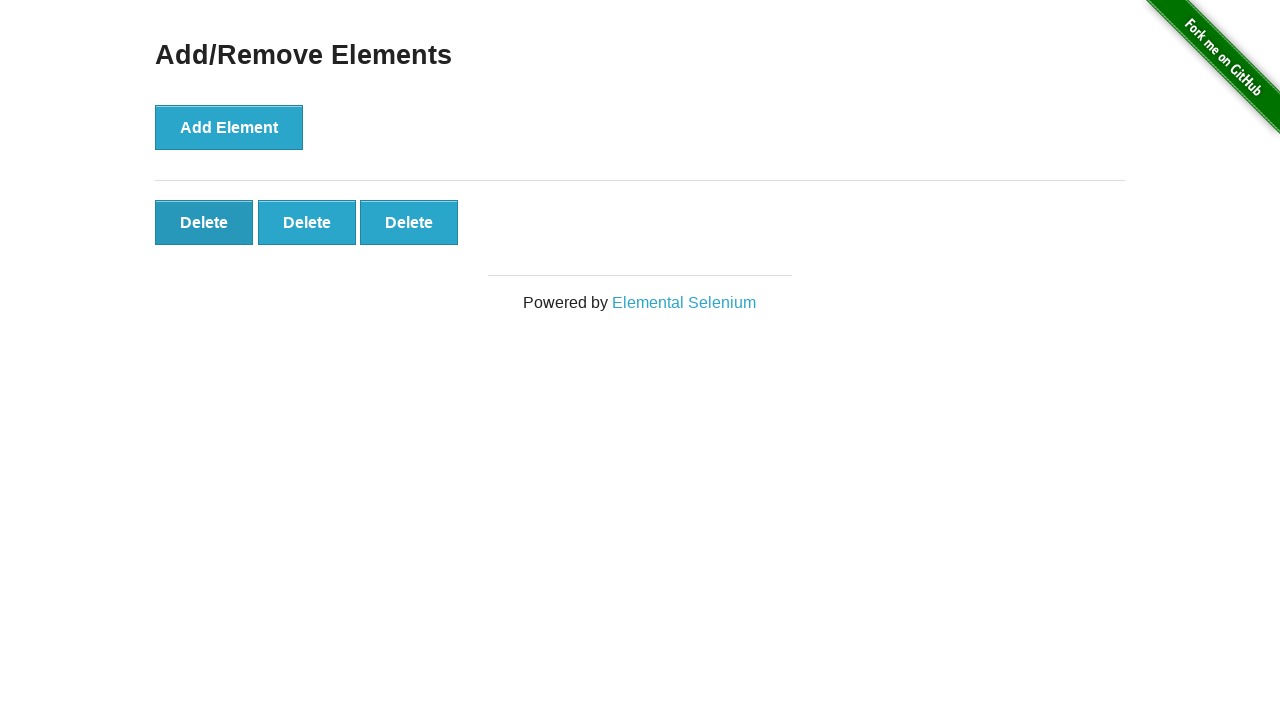

Clicked Delete button to remove element (iteration 3) at (204, 222) on #elements .added-manually
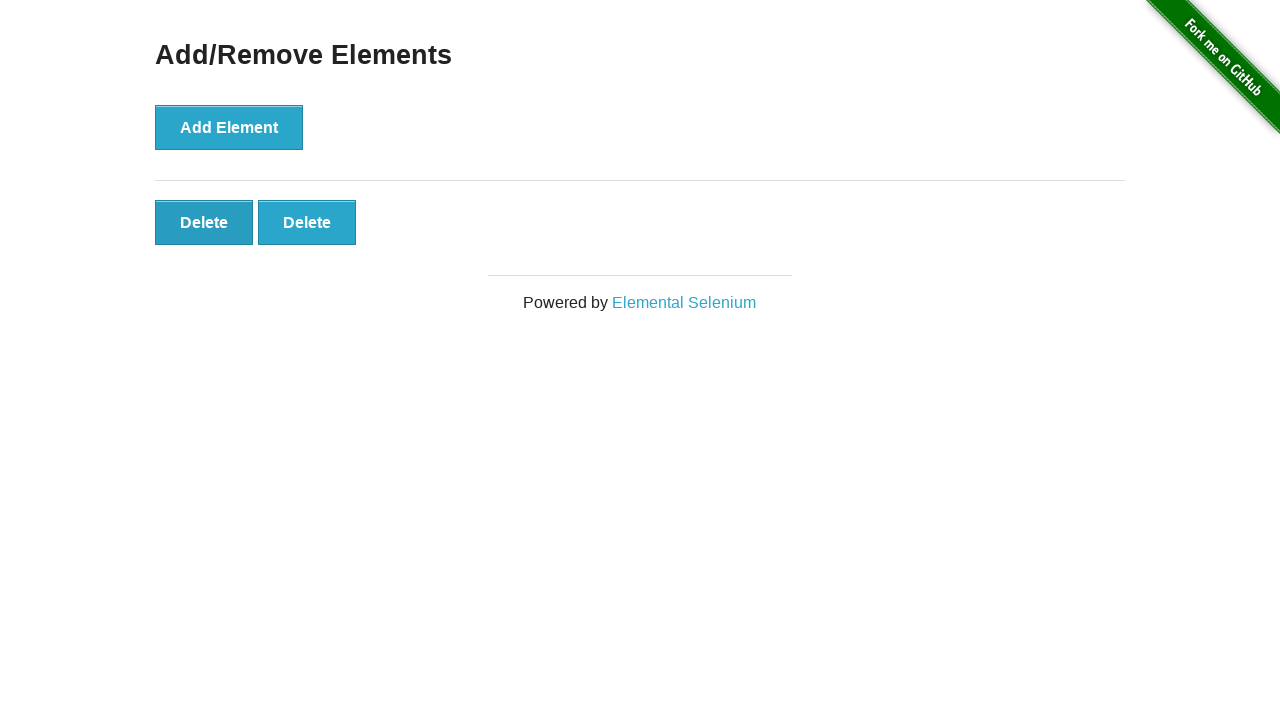

Clicked Delete button to remove element (iteration 4) at (204, 222) on #elements .added-manually
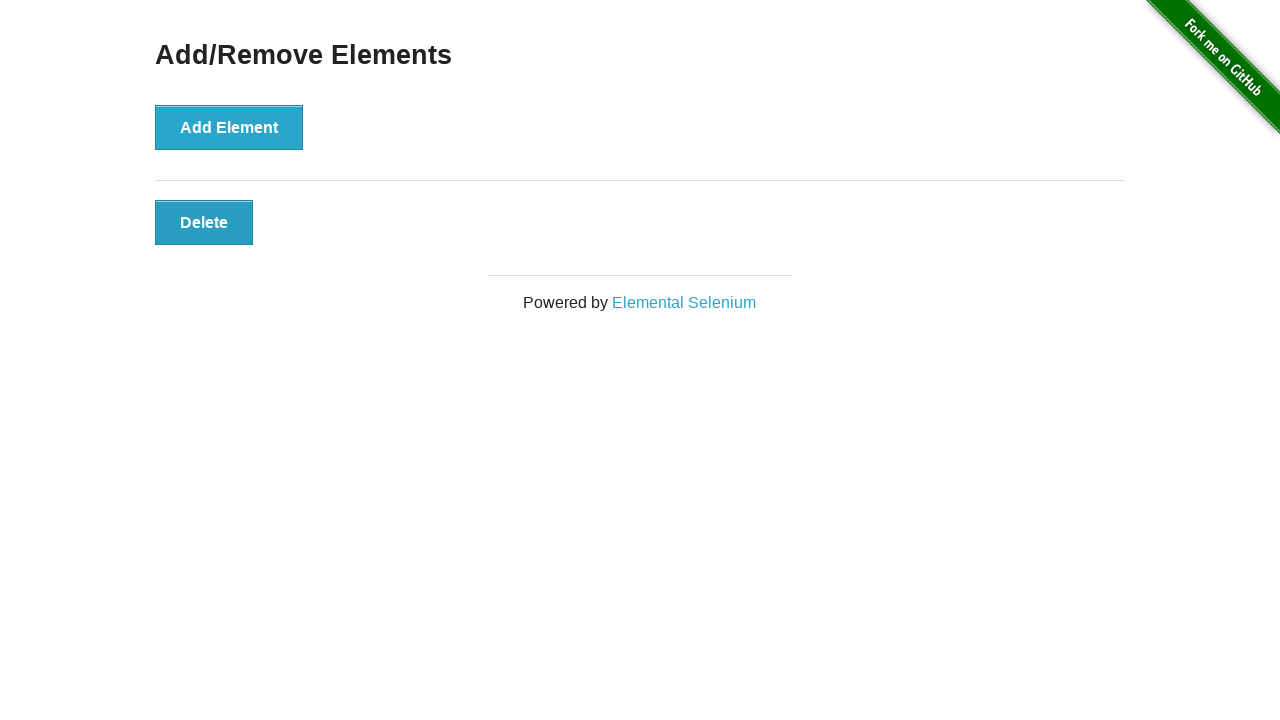

Clicked Delete button to remove element (iteration 5) at (204, 222) on #elements .added-manually
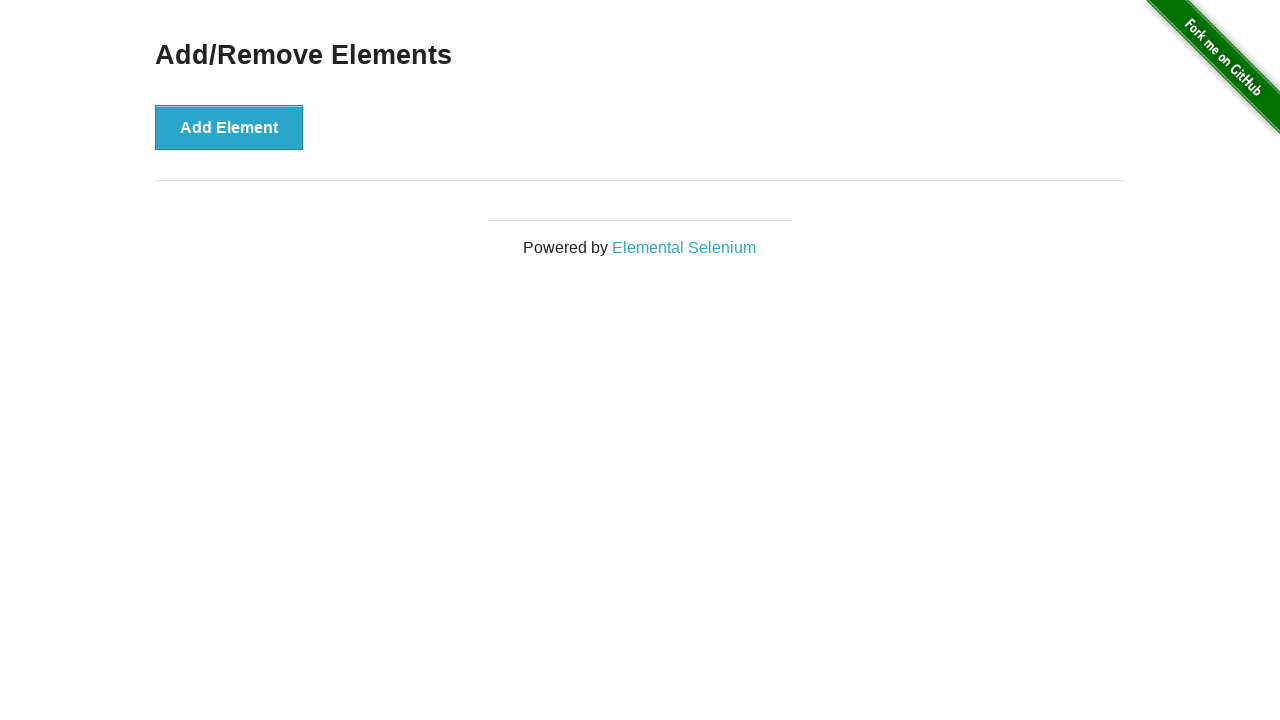

Verified that all delete buttons have been removed
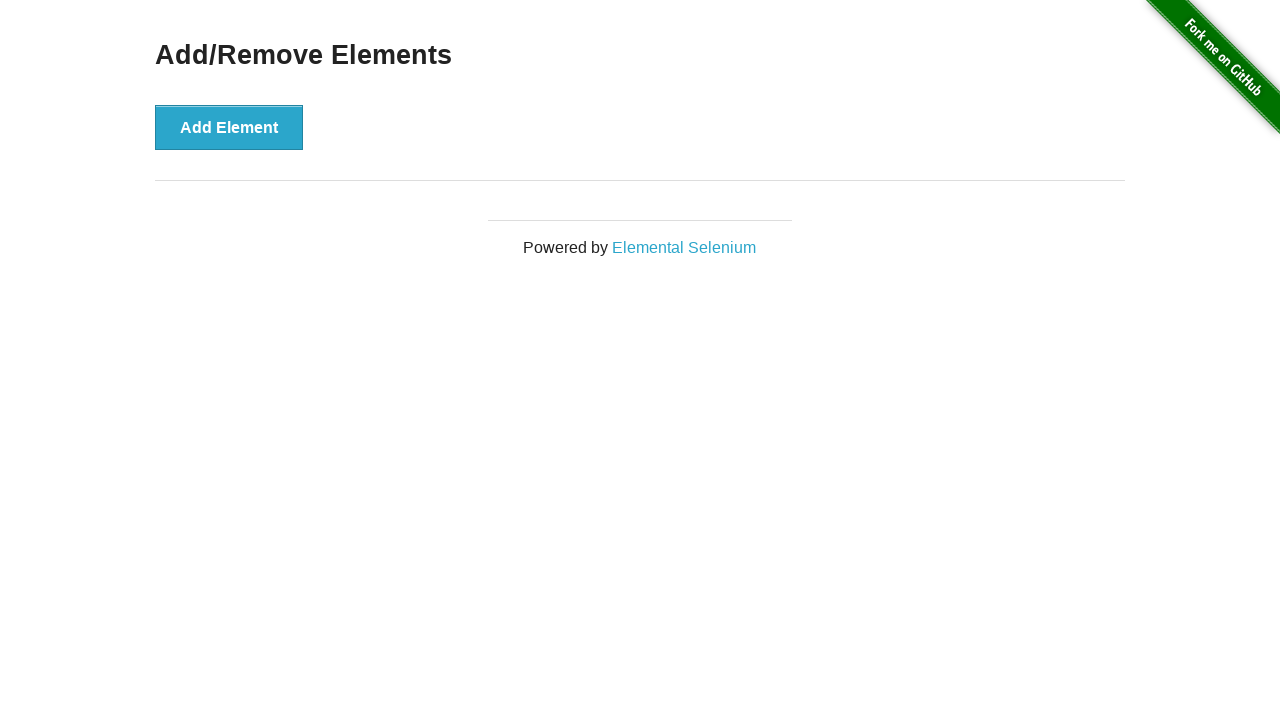

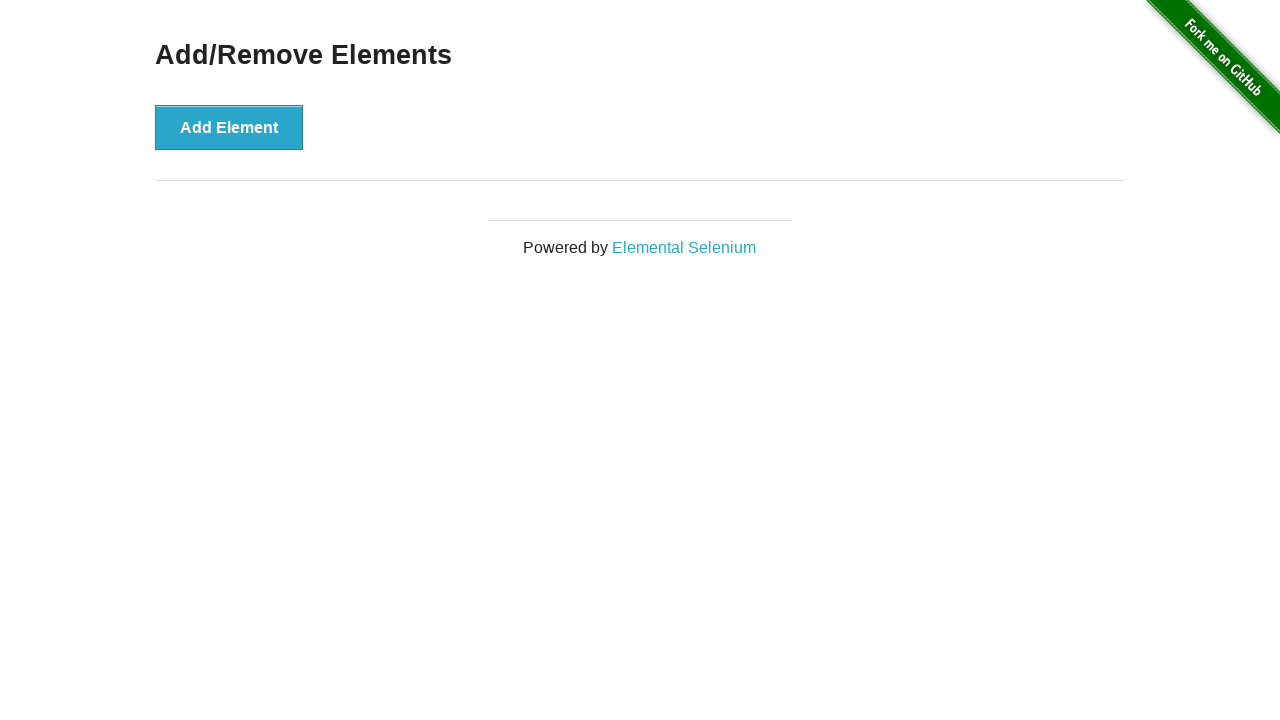